Tests marking all todo items as completed using the toggle all checkbox

Starting URL: https://demo.playwright.dev/todomvc

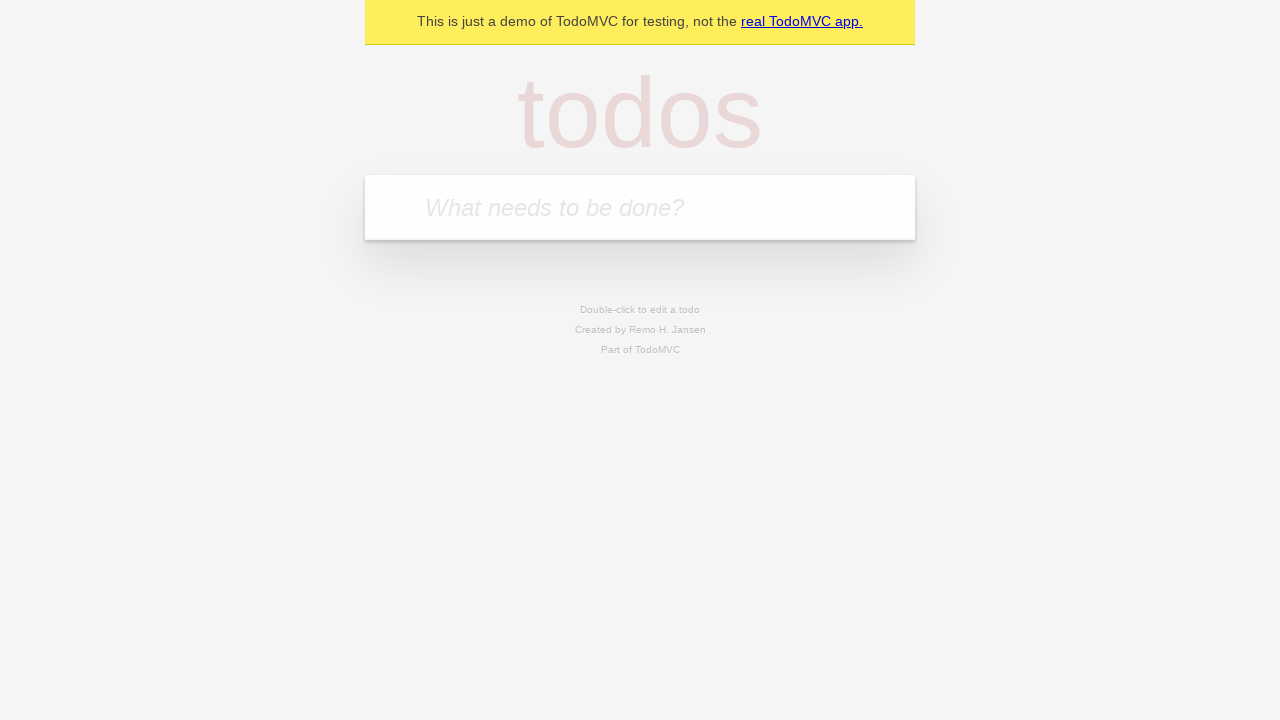

Filled todo input with 'buy some cheese' on internal:attr=[placeholder="What needs to be done?"i]
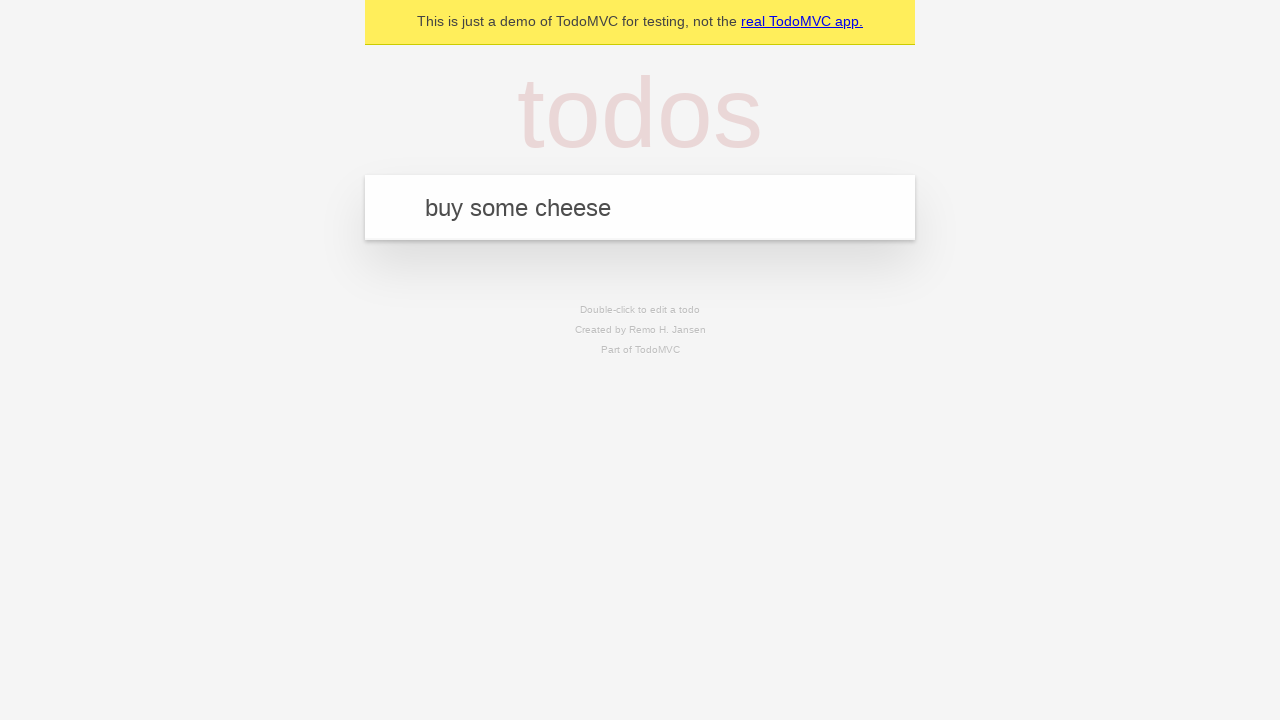

Pressed Enter to add todo 'buy some cheese' on internal:attr=[placeholder="What needs to be done?"i]
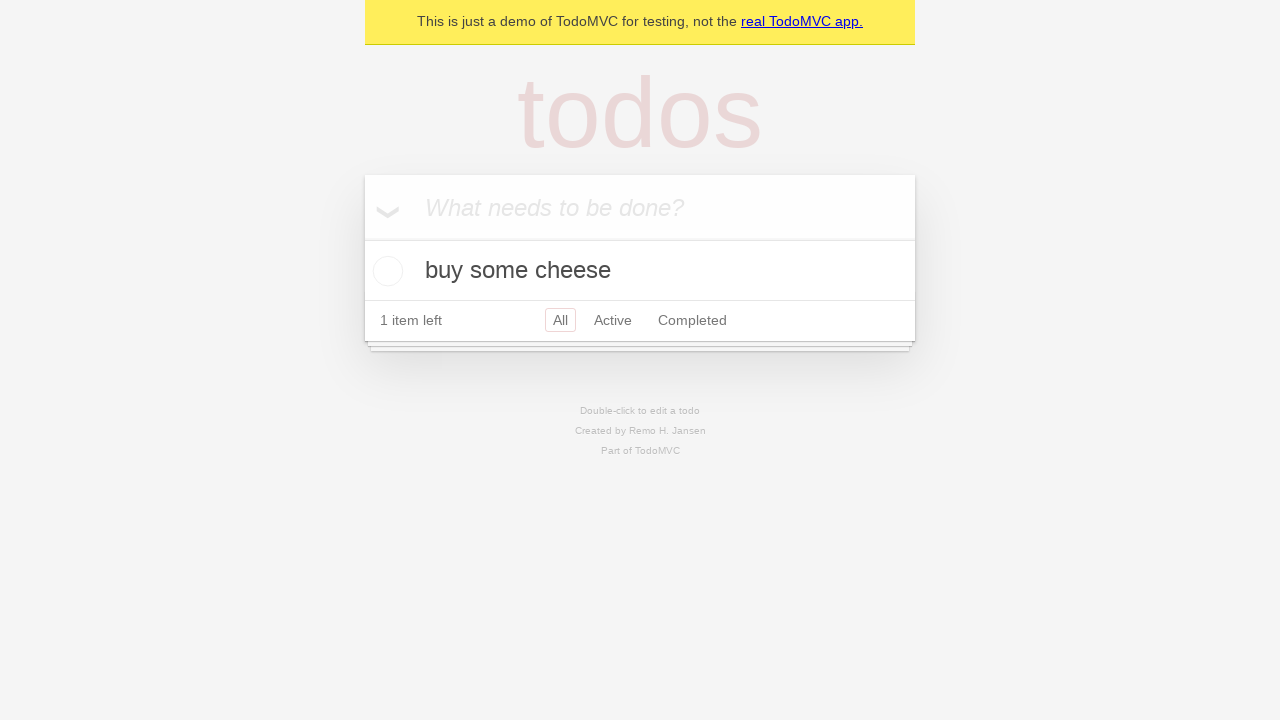

Filled todo input with 'feed the cat' on internal:attr=[placeholder="What needs to be done?"i]
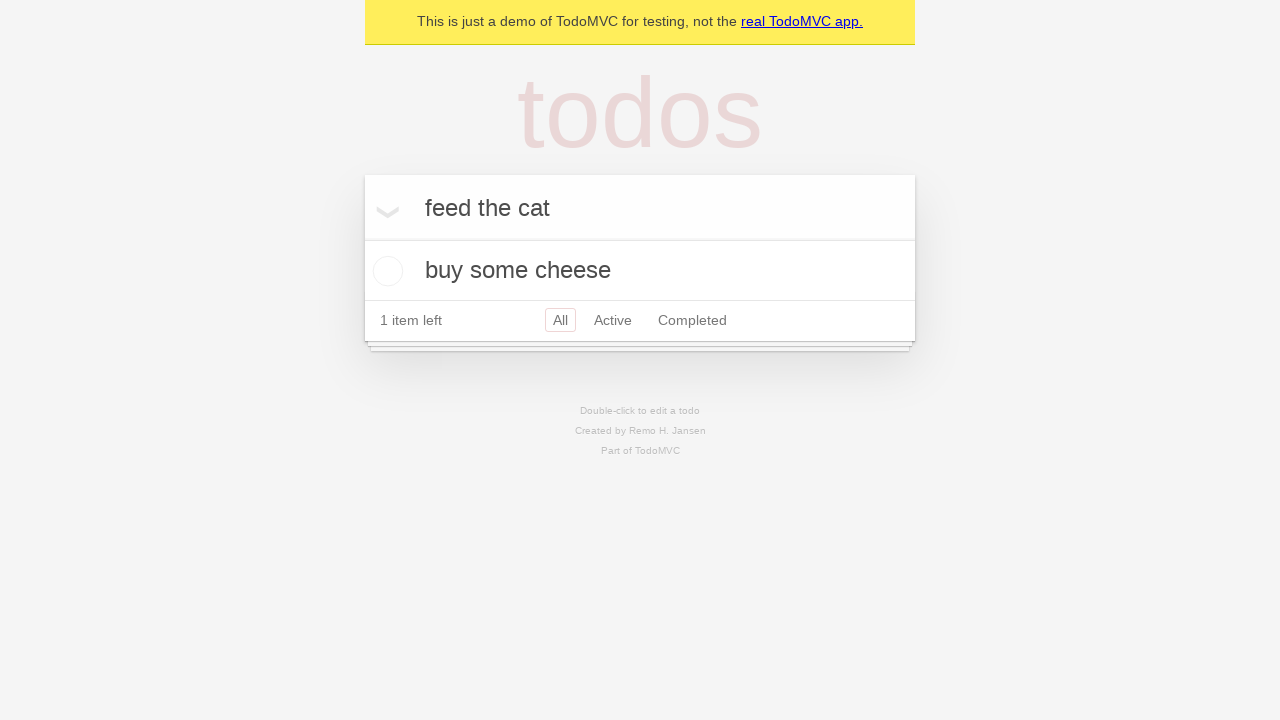

Pressed Enter to add todo 'feed the cat' on internal:attr=[placeholder="What needs to be done?"i]
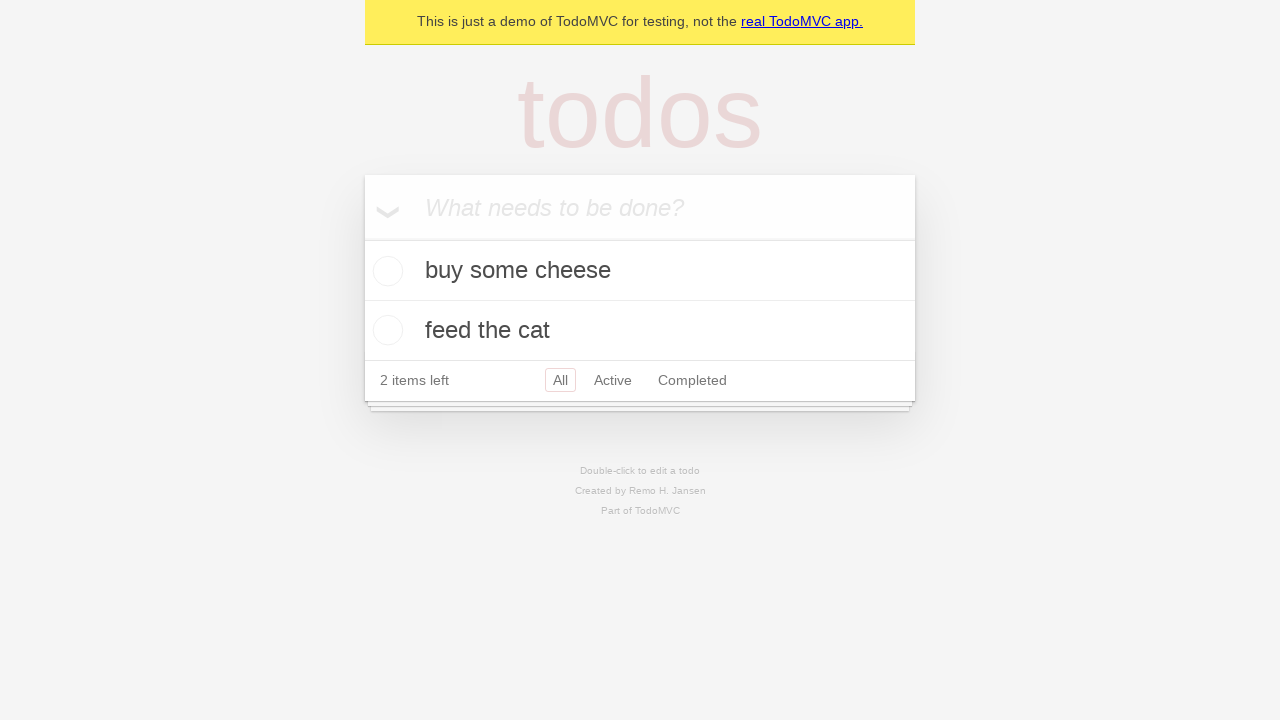

Filled todo input with 'book a doctors appointment' on internal:attr=[placeholder="What needs to be done?"i]
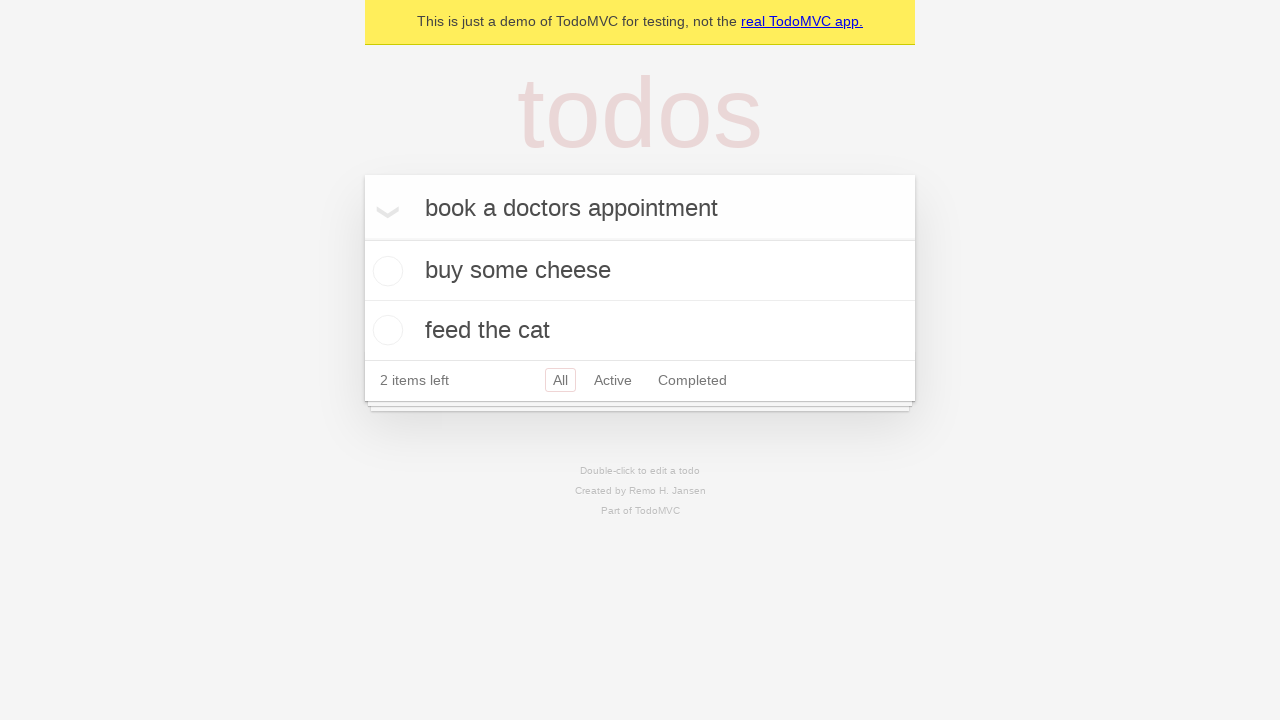

Pressed Enter to add todo 'book a doctors appointment' on internal:attr=[placeholder="What needs to be done?"i]
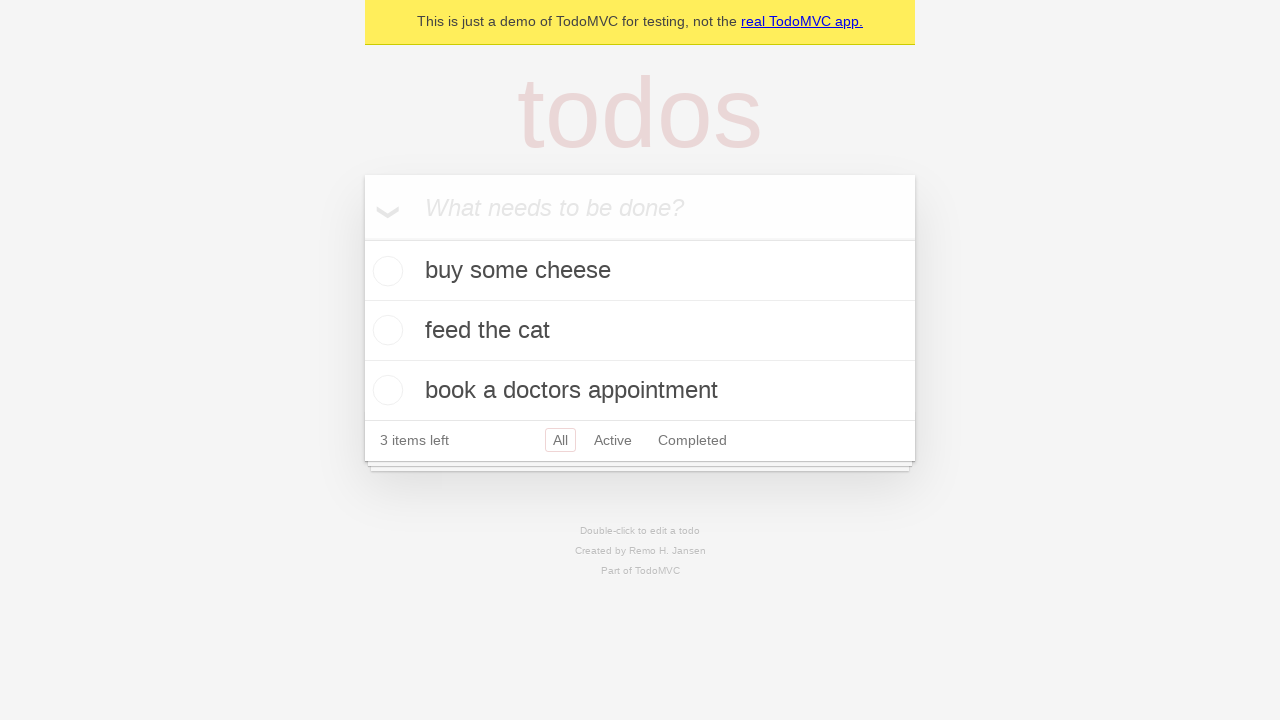

All 3 todo items loaded
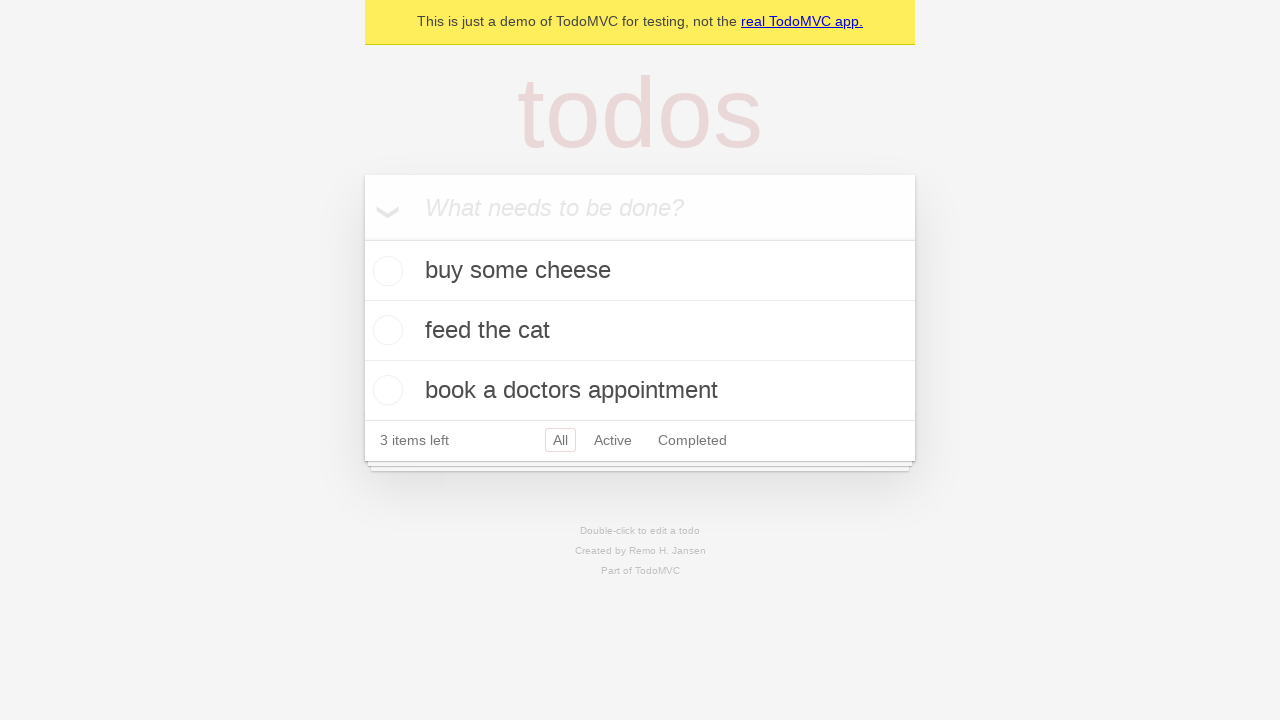

Clicked 'Mark all as complete' checkbox at (362, 238) on internal:label="Mark all as complete"i
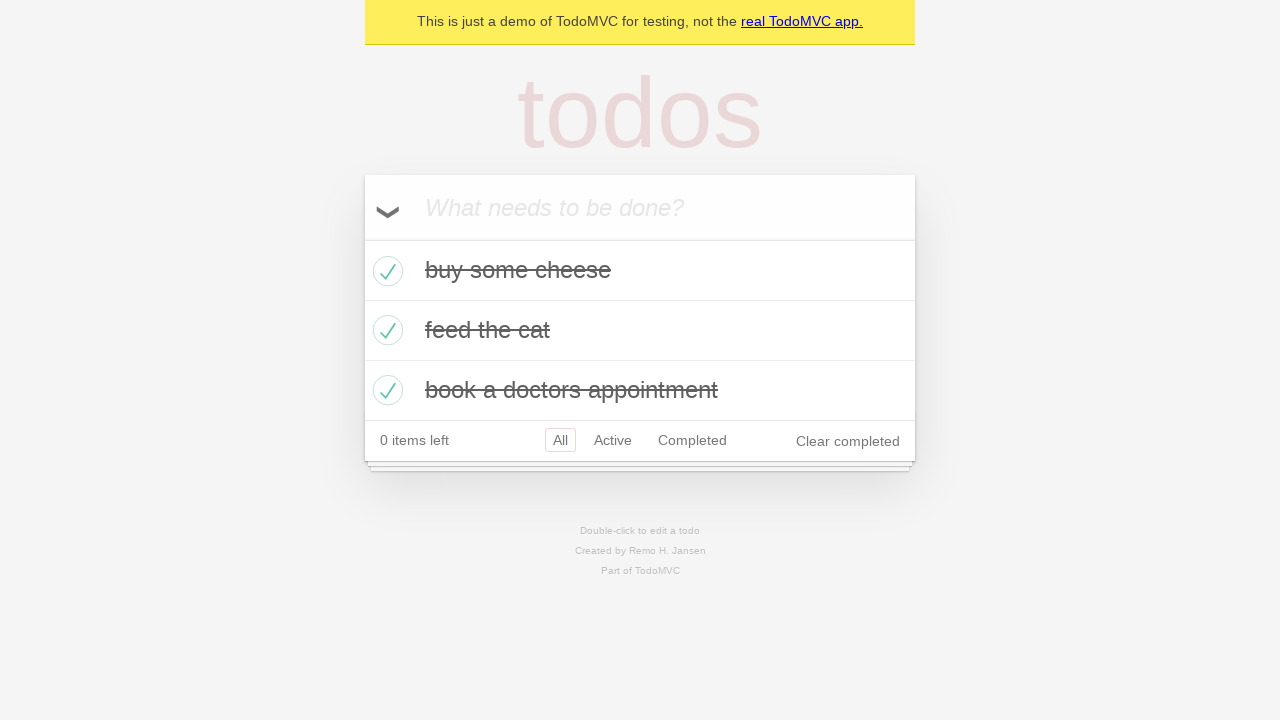

All todo items marked as completed
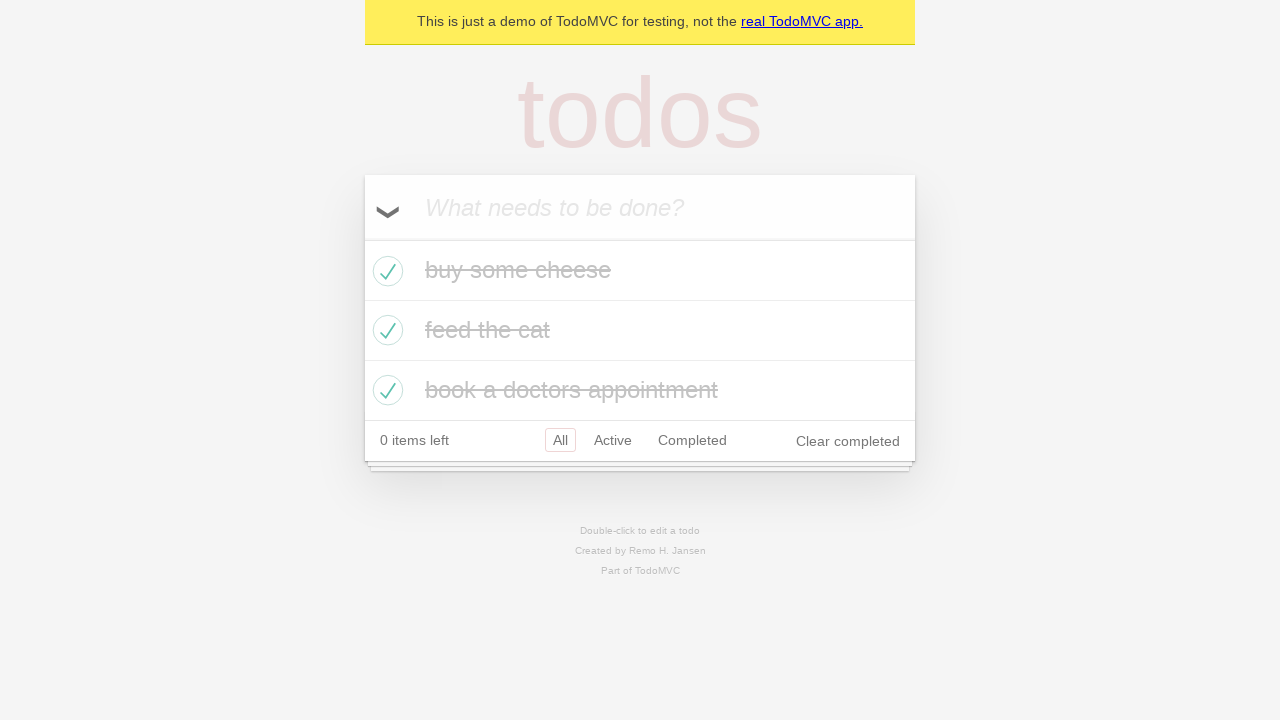

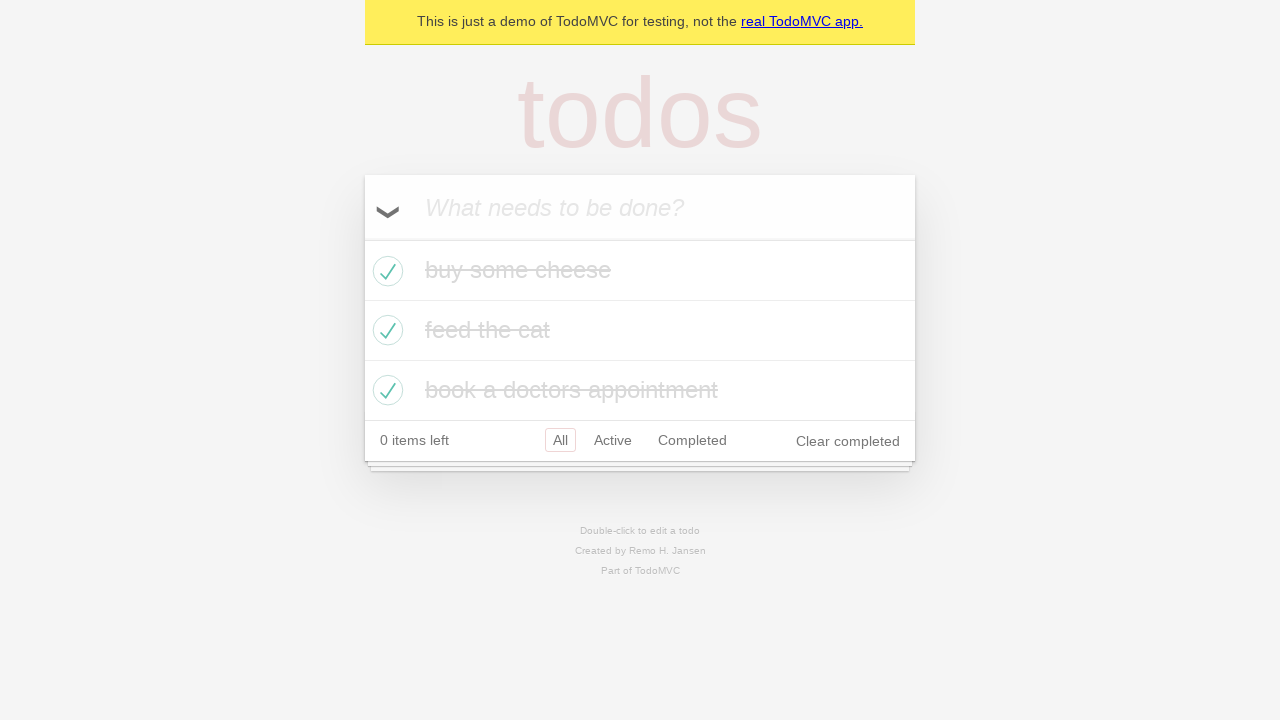